Verifies that a library app page loads correctly by checking for the presence of a text field and primary button elements

Starting URL: https://library-app.firebaseapp.com/

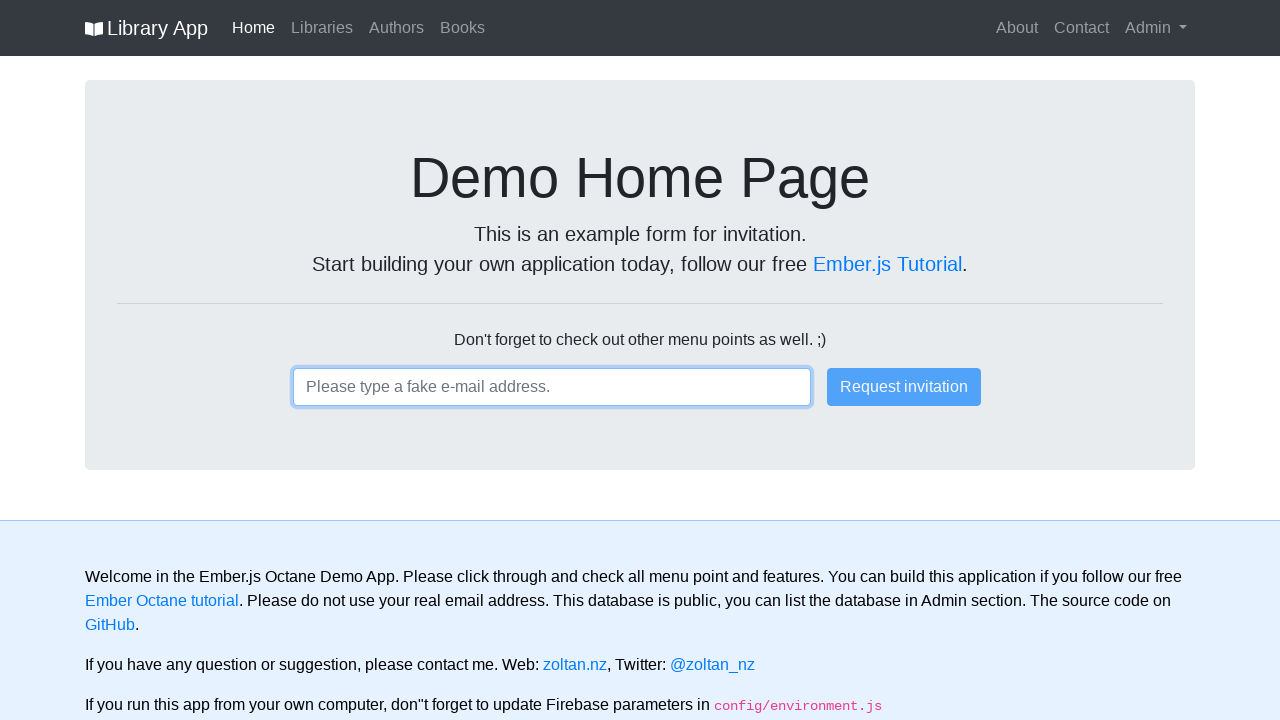

Navigated to library app homepage
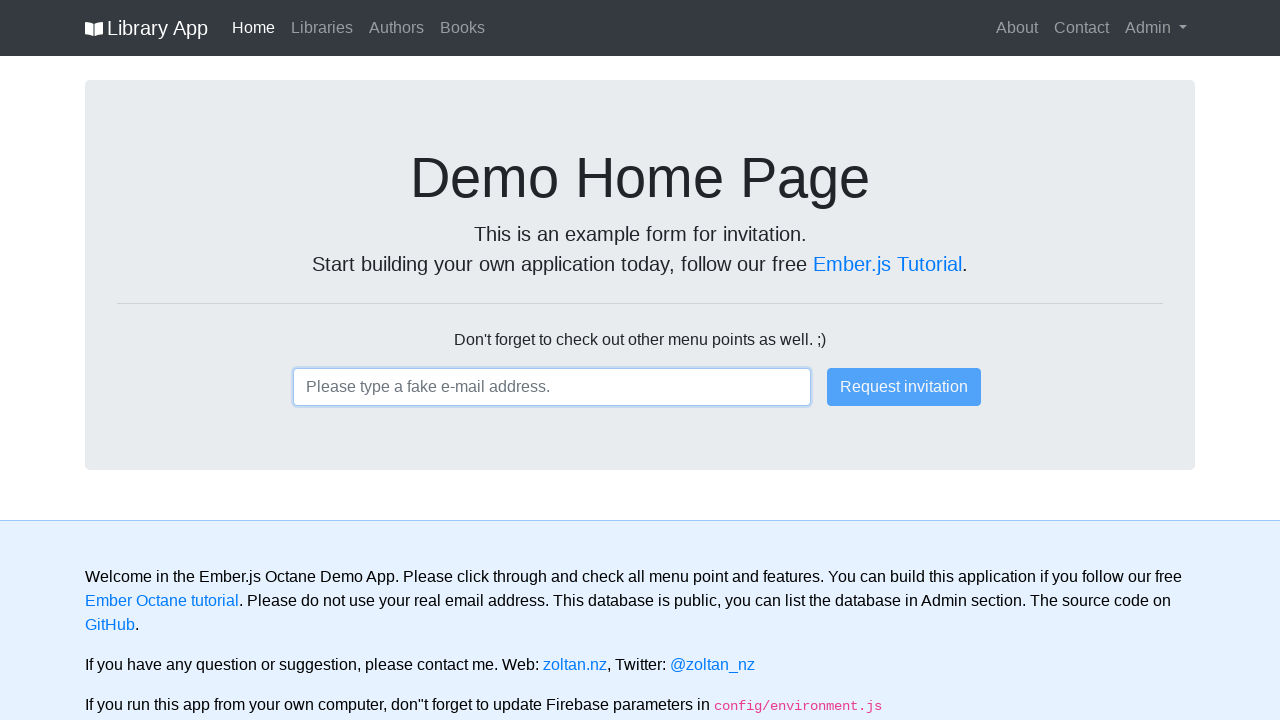

Text field element loaded
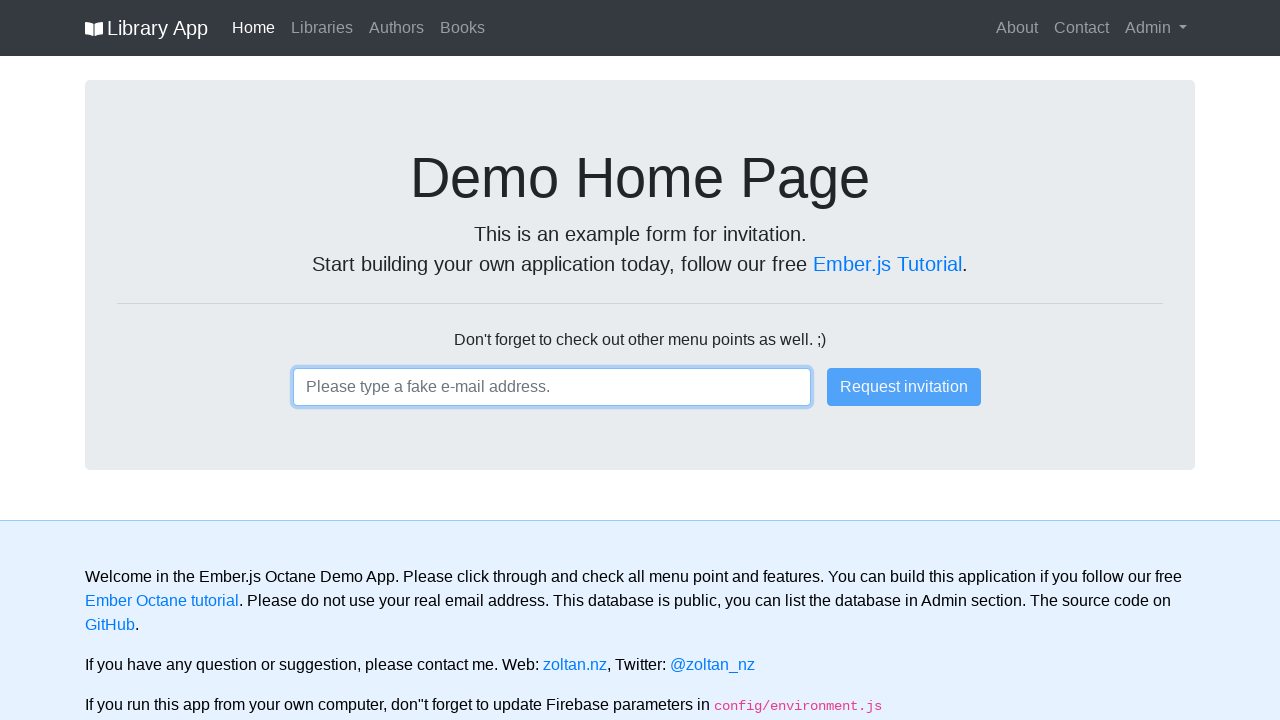

Primary button element loaded
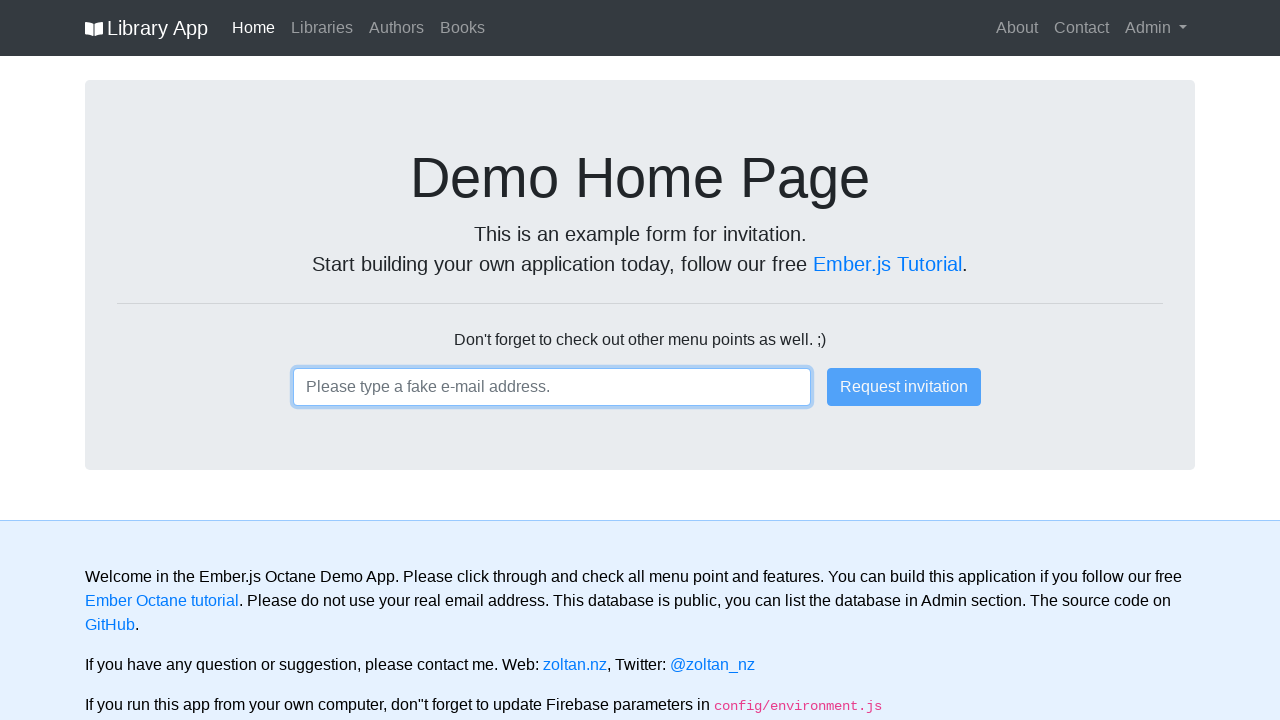

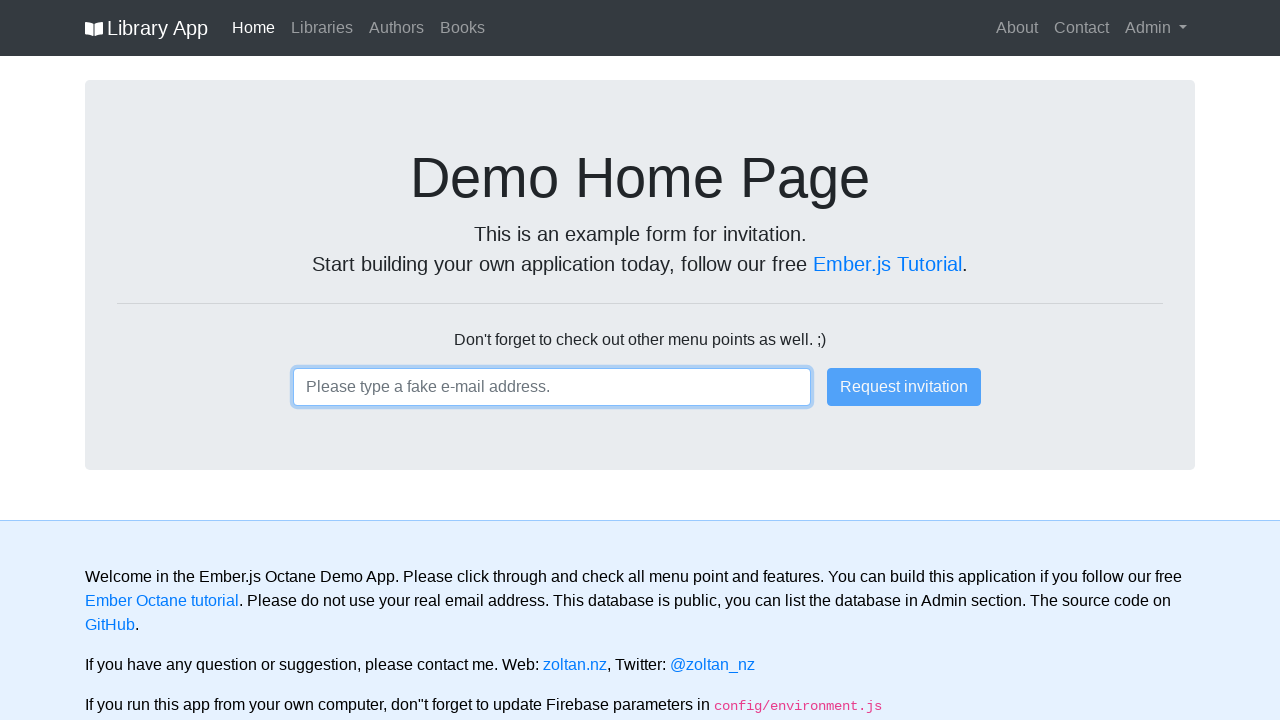